Tests Shadow DOM interaction by navigating to a selector practice page, accessing a shadow root element, and filling in a text field within the shadow DOM

Starting URL: https://selectorshub.com/xpath-practice-page/

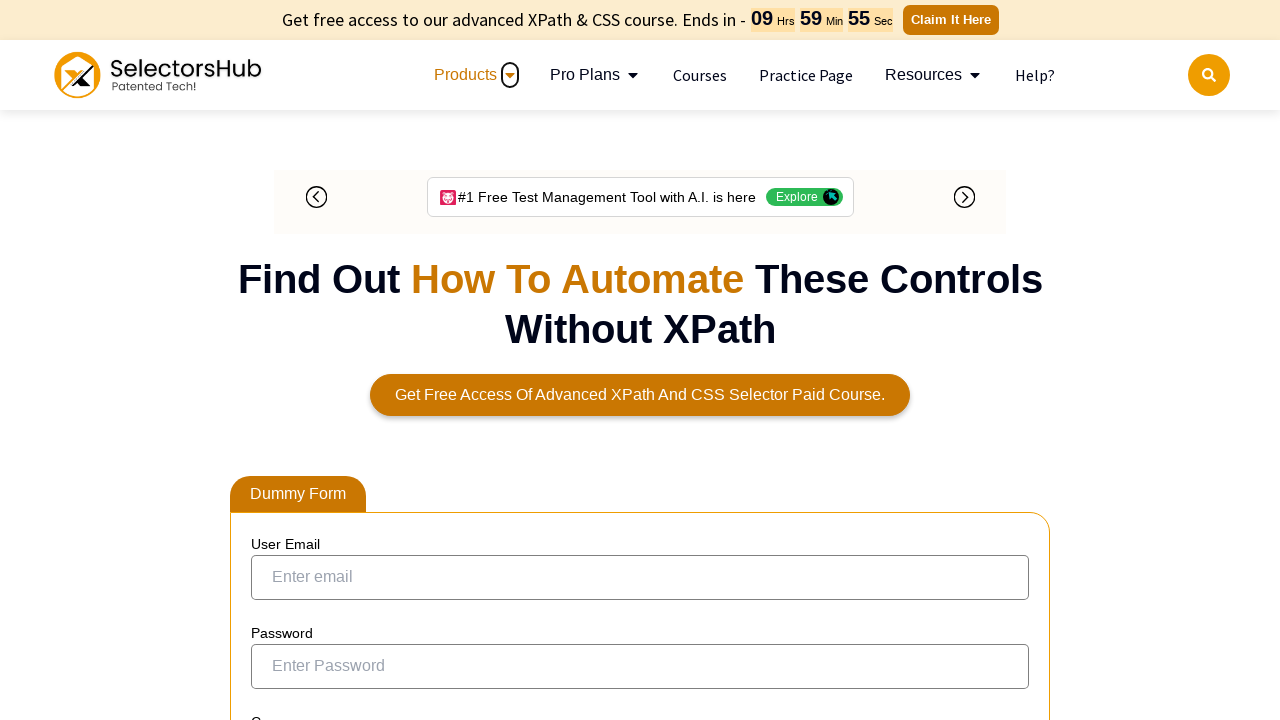

Waited for #userName element to load
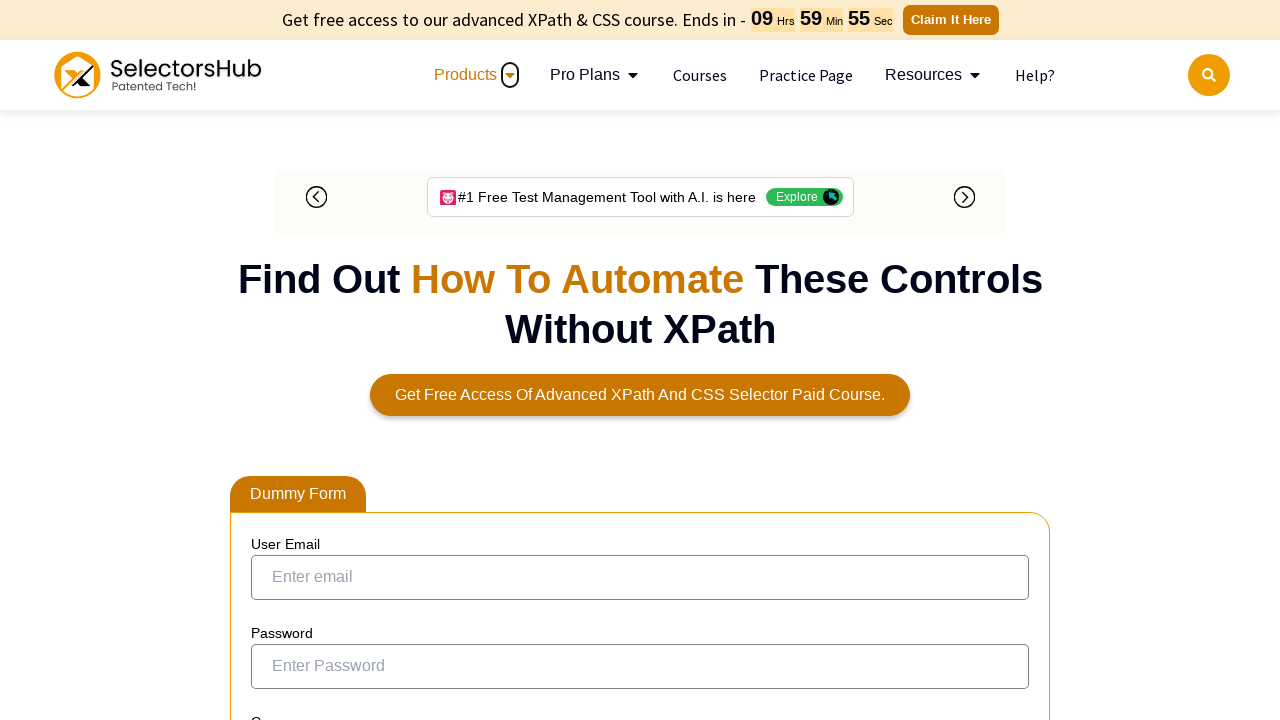

Filled shadow DOM text field #kils with 'Deepa' on #userName >> #kils
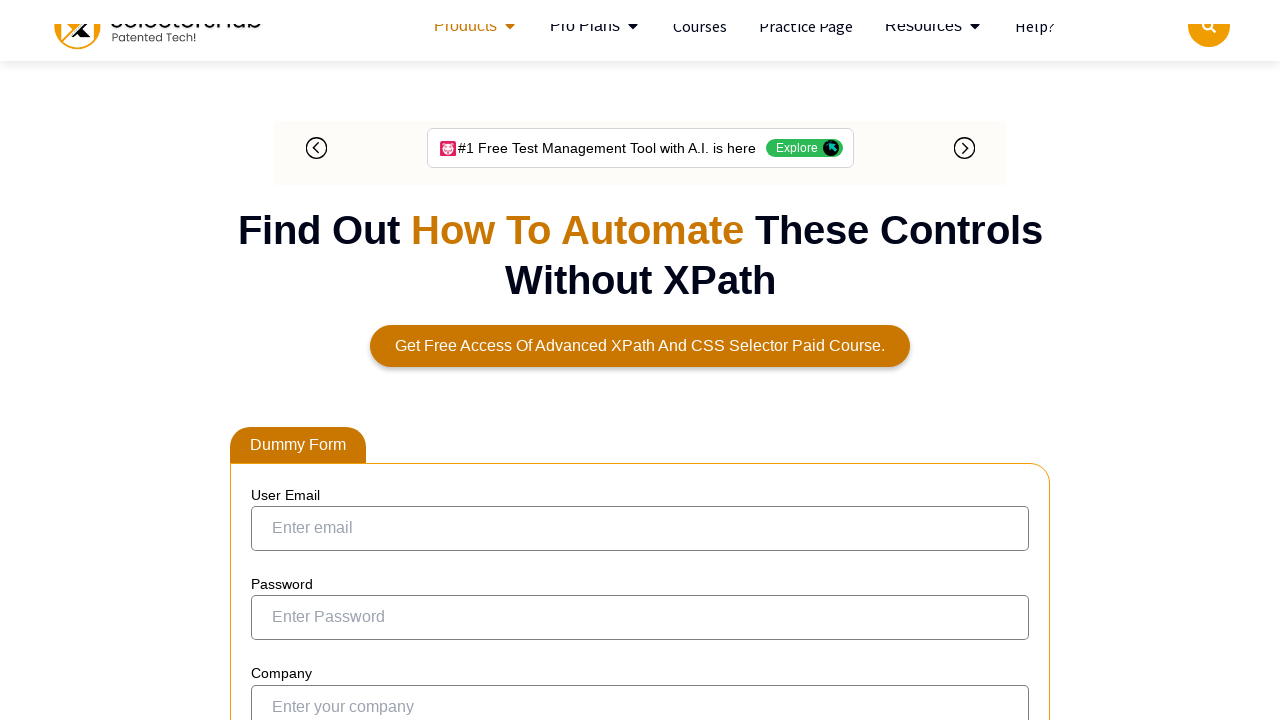

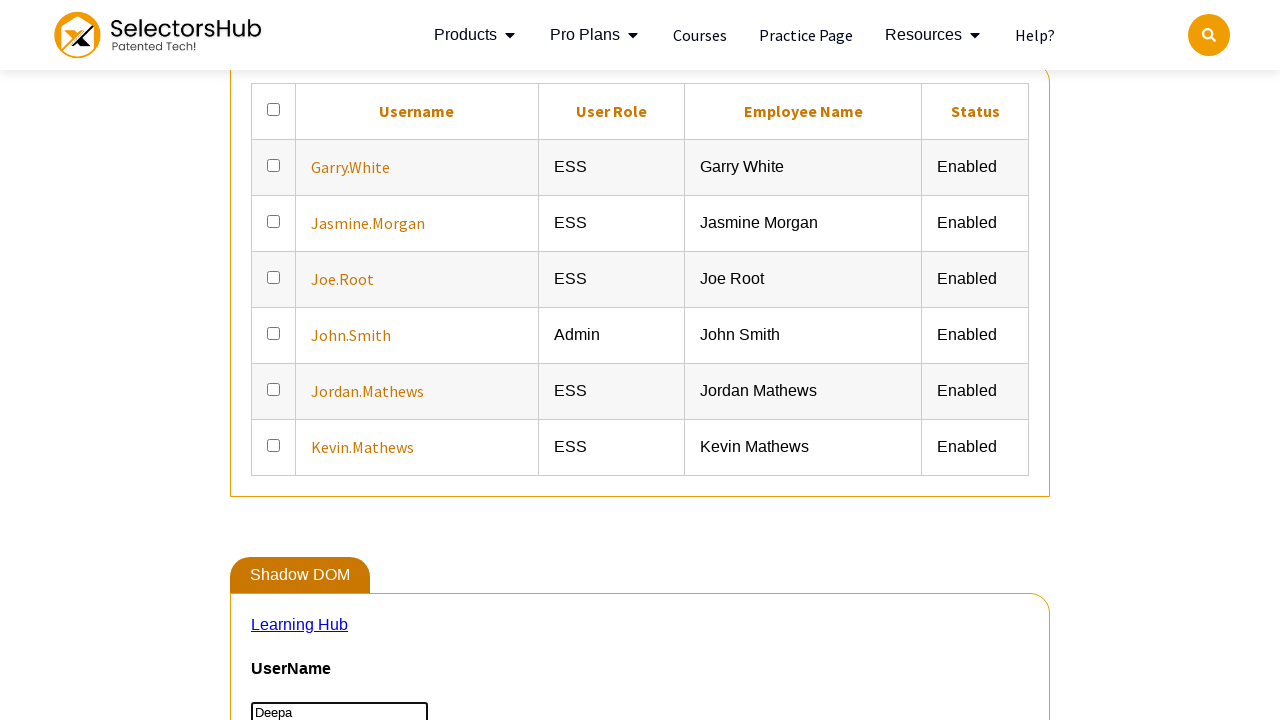